Tests the Add/Remove Elements page by clicking the "Add Element" button three times to create delete buttons, verifying they appear, and then clicking each delete button to remove them

Starting URL: https://the-internet.herokuapp.com/add_remove_elements/

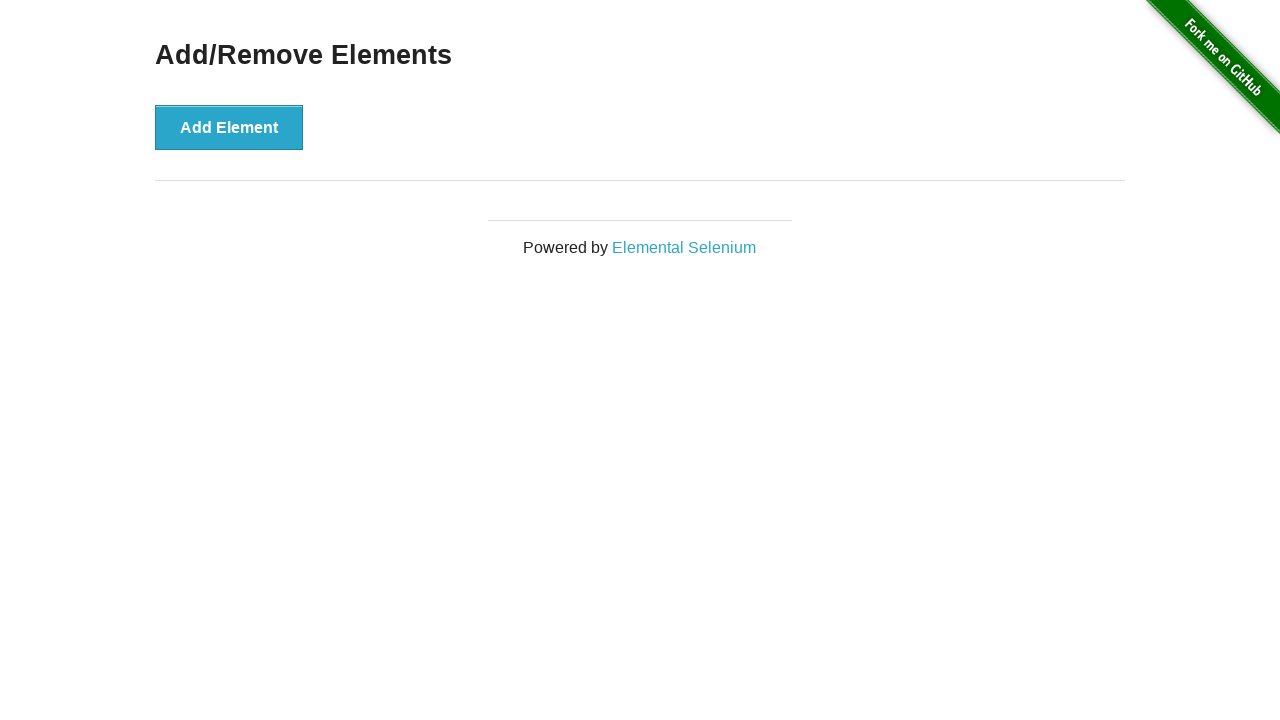

Waited for Add Element button to become visible
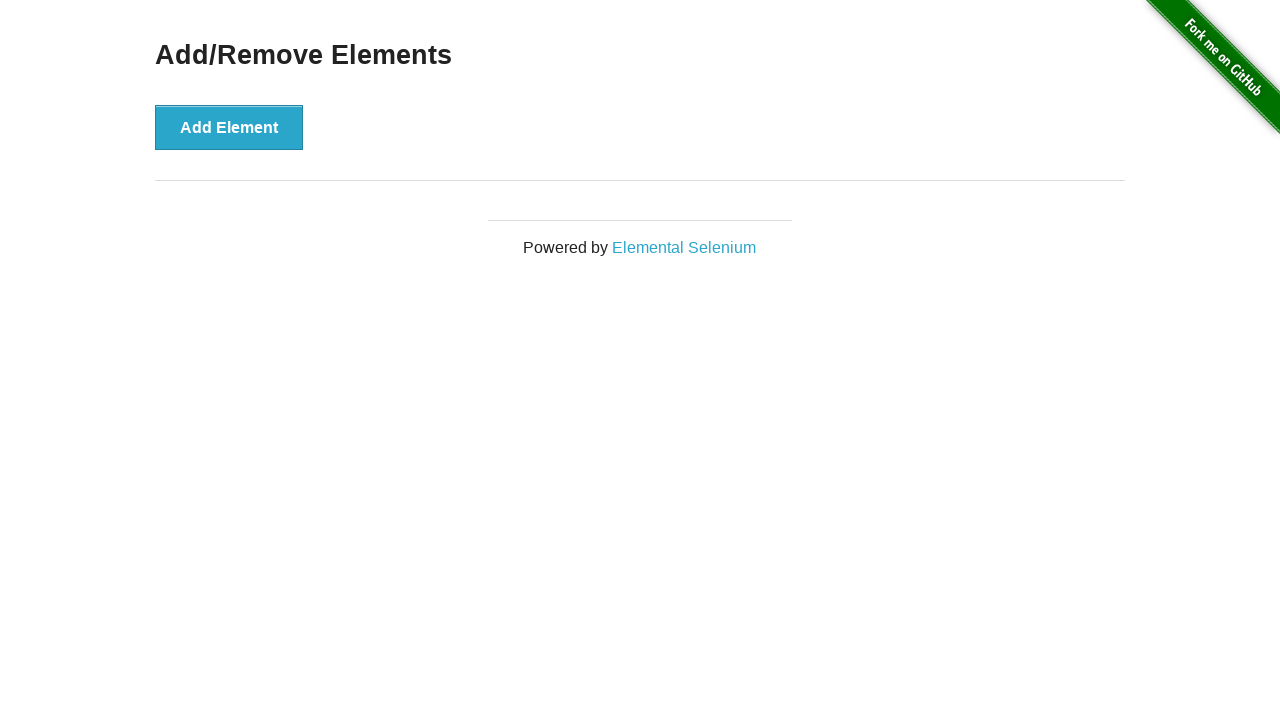

Clicked Add Element button (1st time) at (229, 127) on button:has-text('Add Element')
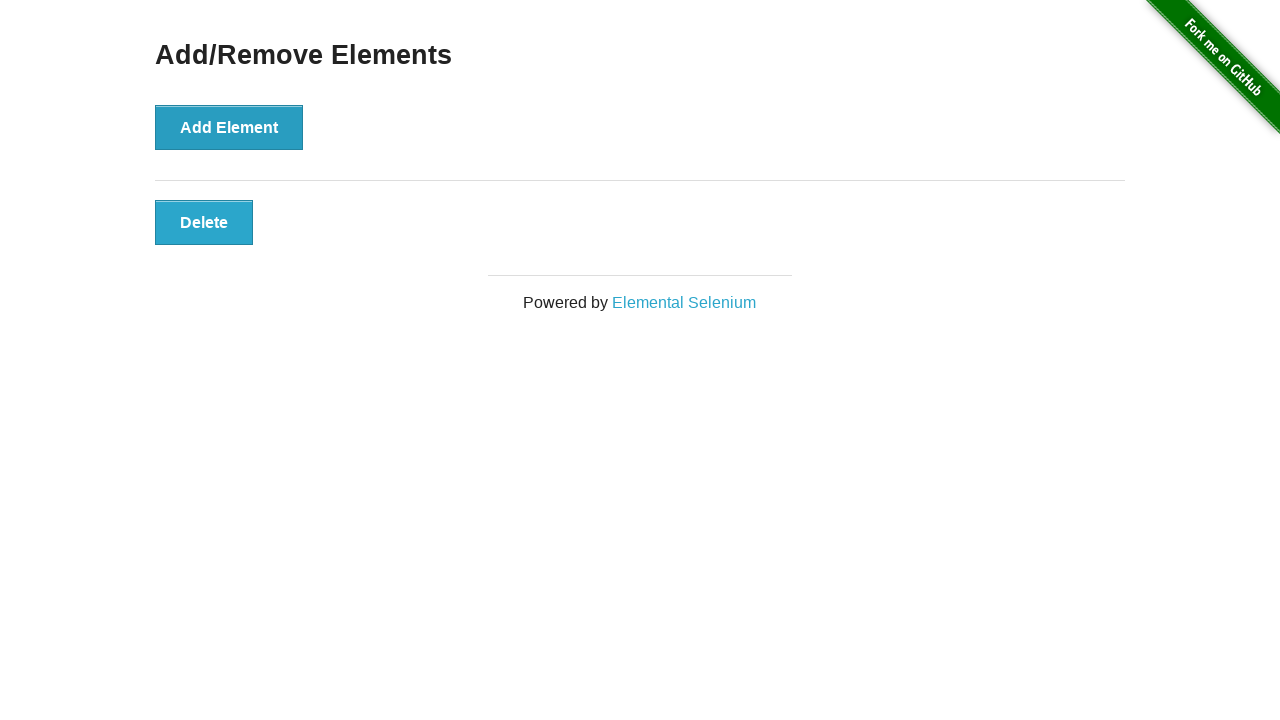

Clicked Add Element button (2nd time) at (229, 127) on button:has-text('Add Element')
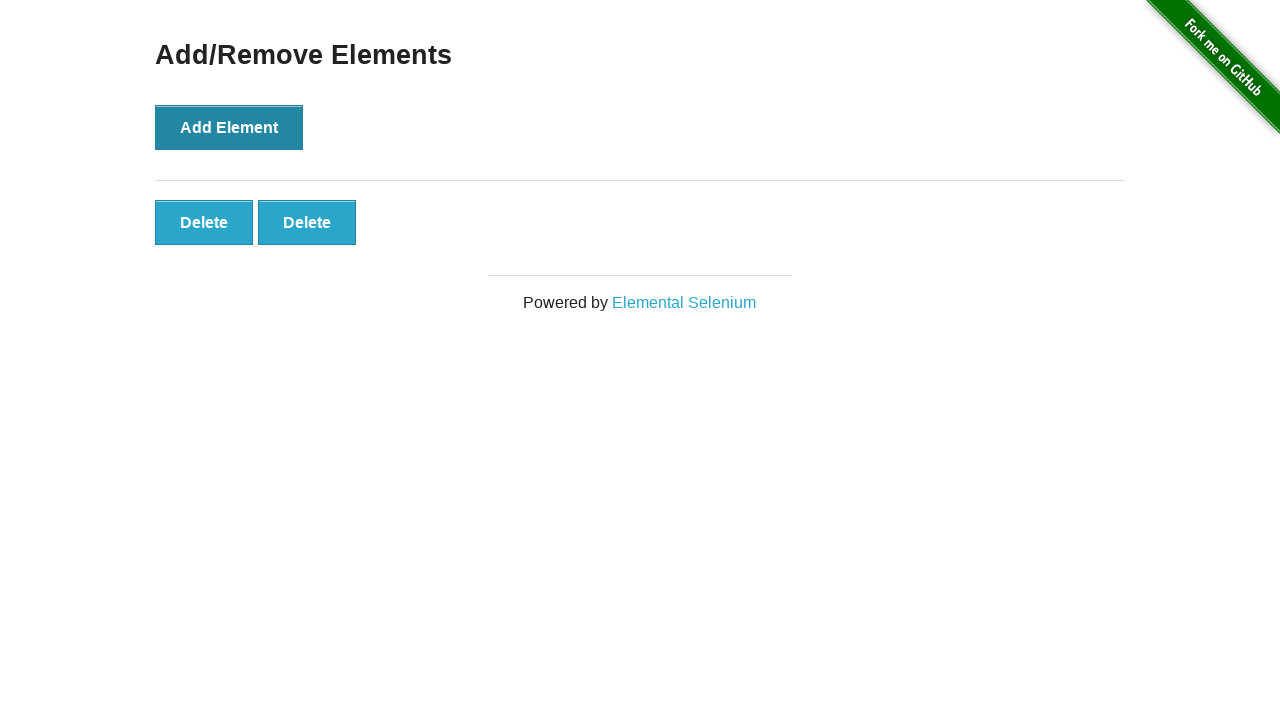

Clicked Add Element button (3rd time) at (229, 127) on button:has-text('Add Element')
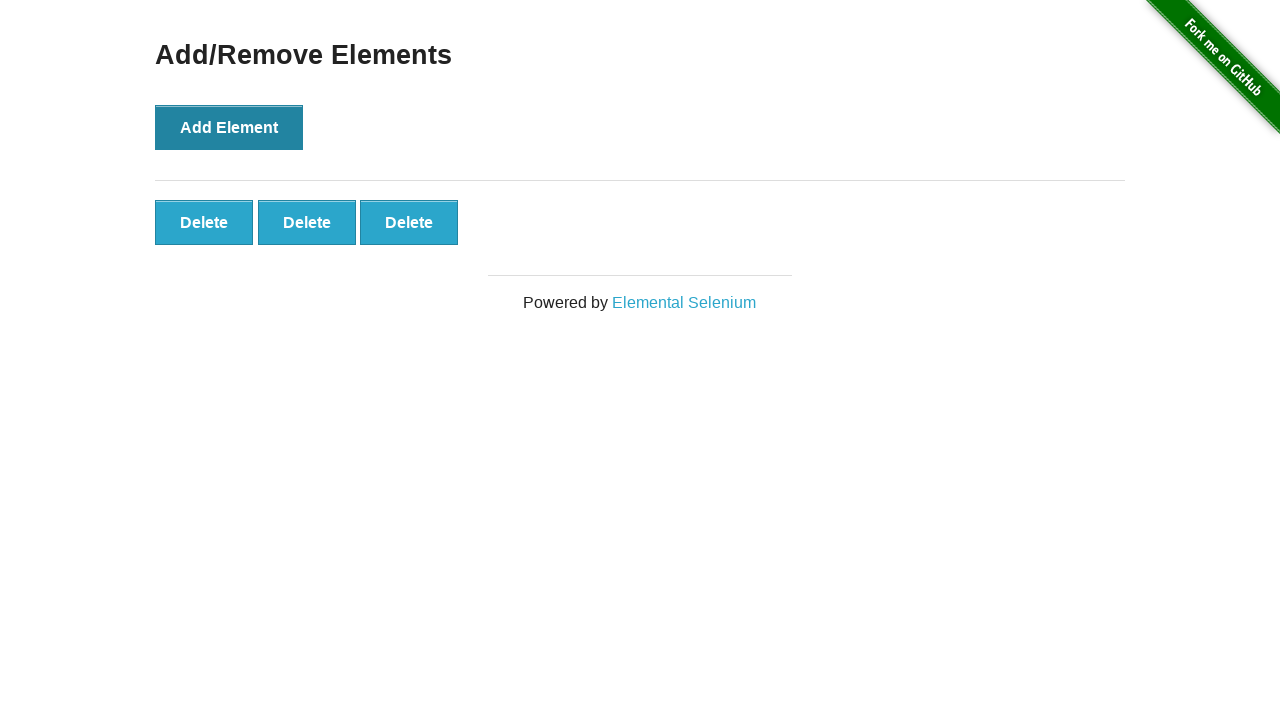

Waited for delete buttons to appear
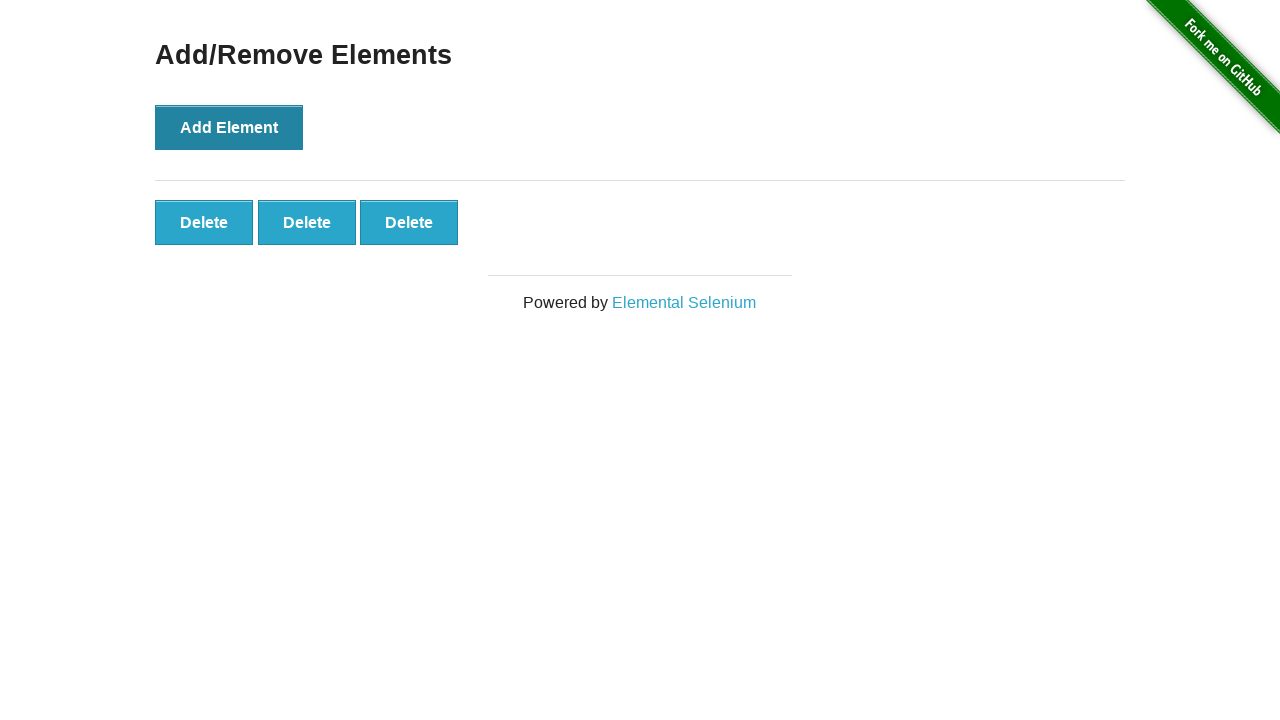

Located all delete buttons
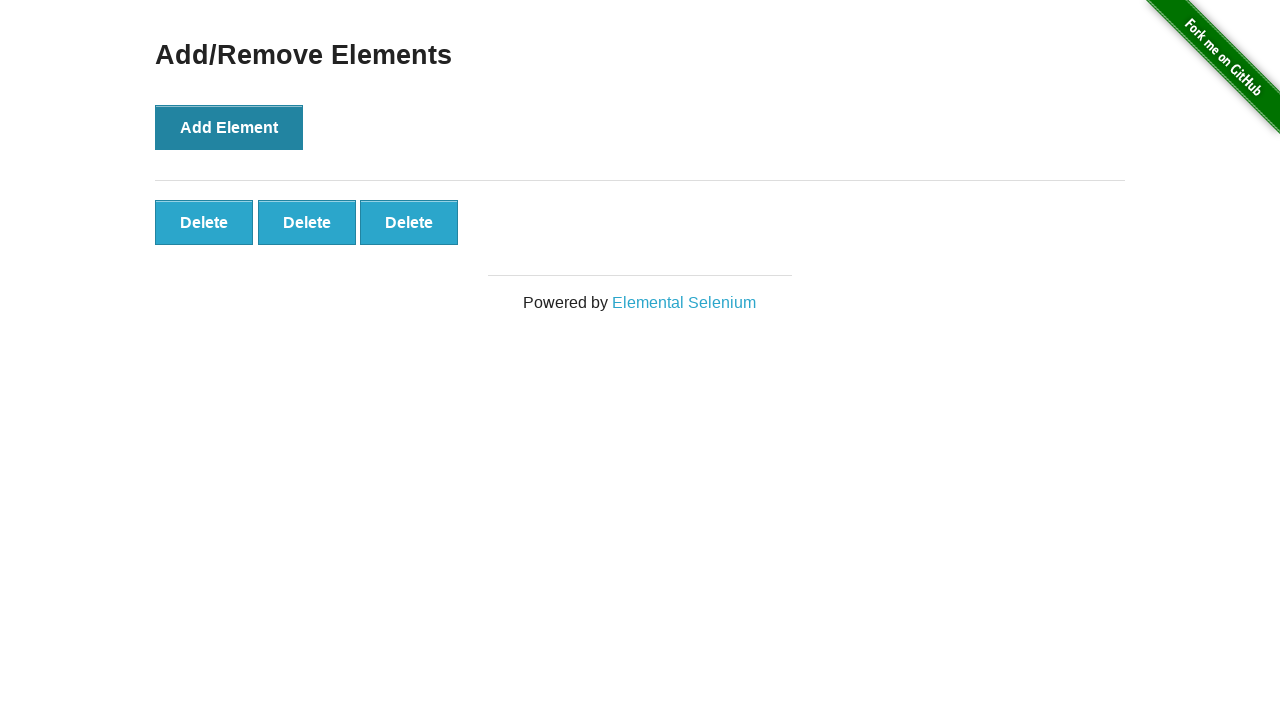

Verified that exactly 3 delete buttons are present
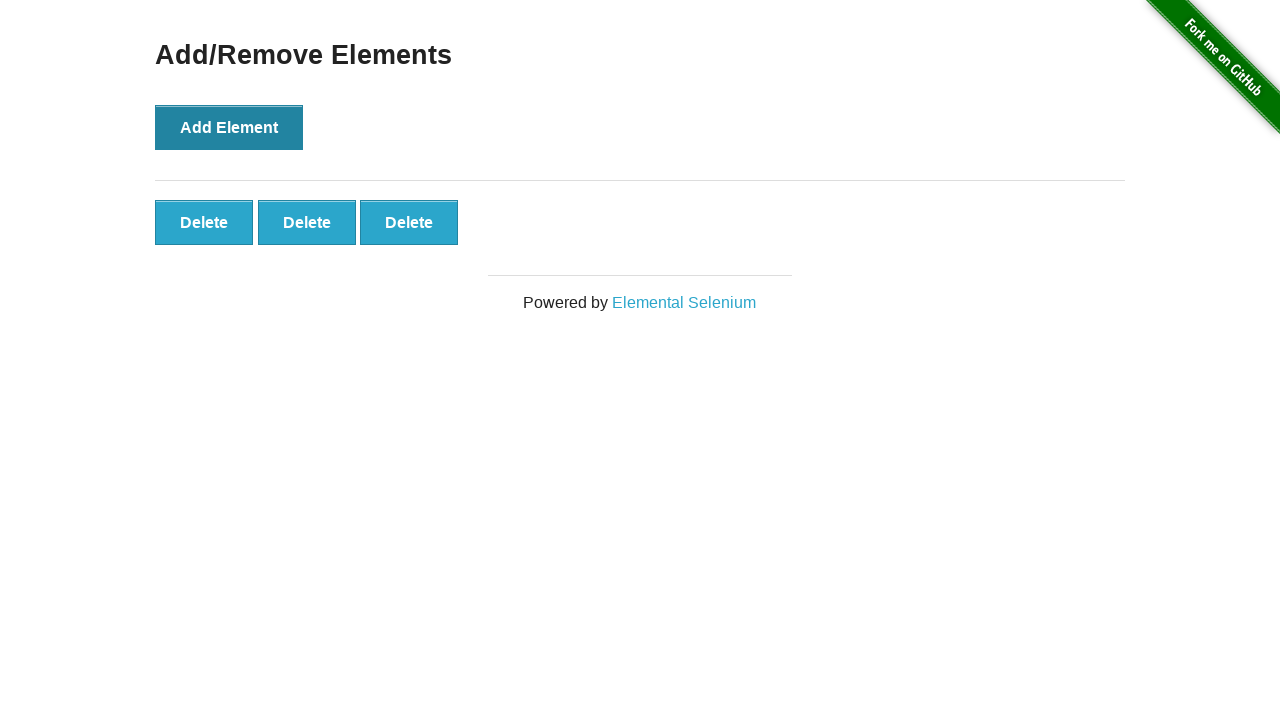

Located the first delete button
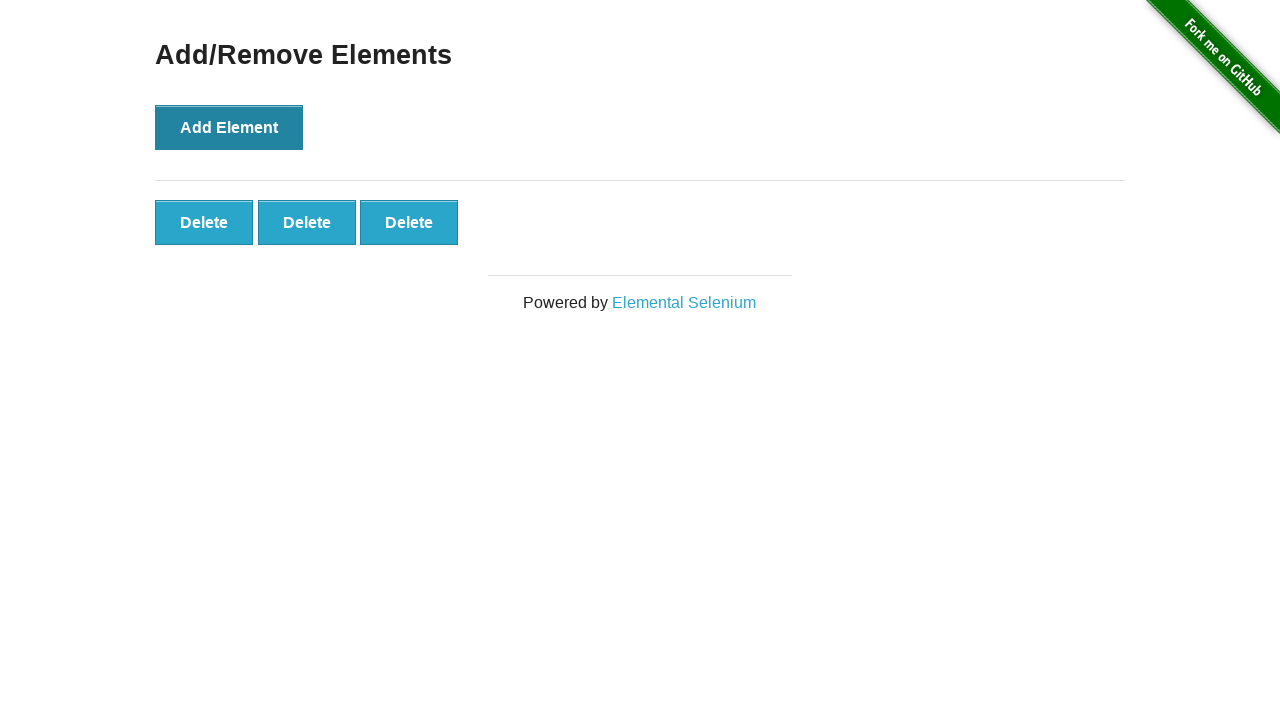

Verified that delete button text is 'Delete'
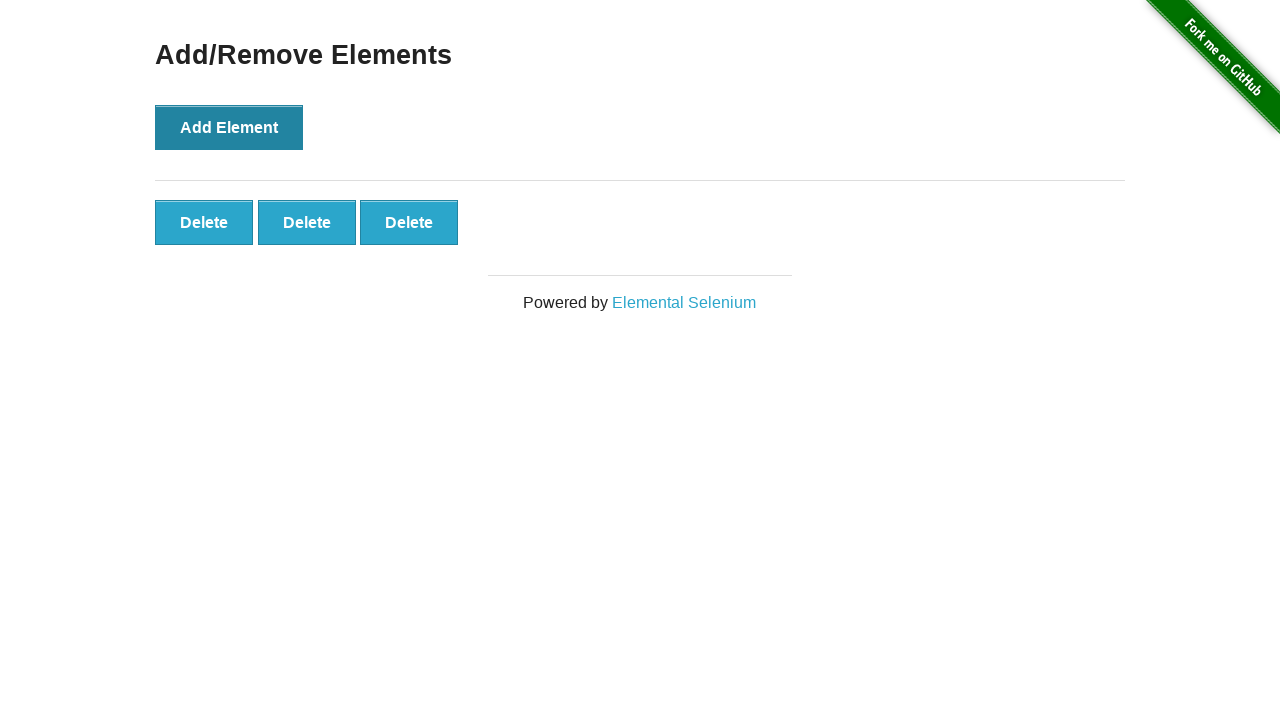

Clicked delete button to remove element 1 at (204, 222) on .added-manually >> nth=0
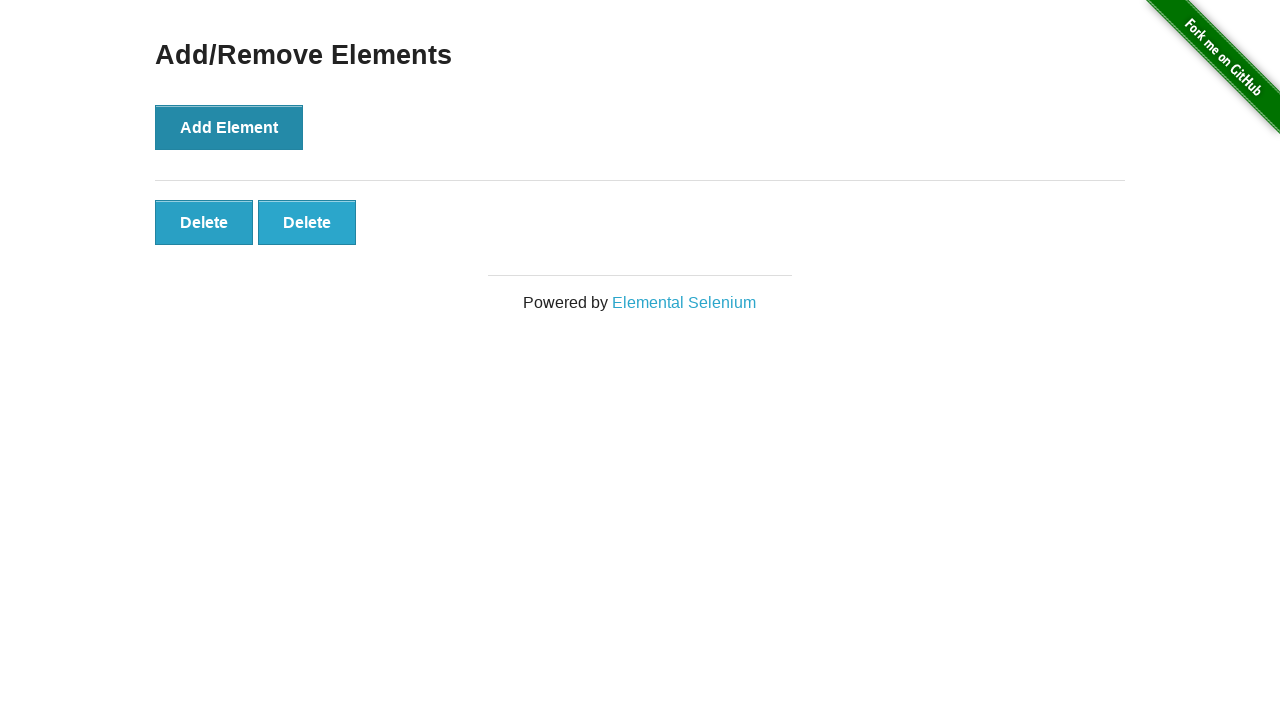

Clicked delete button to remove element 2 at (204, 222) on .added-manually >> nth=0
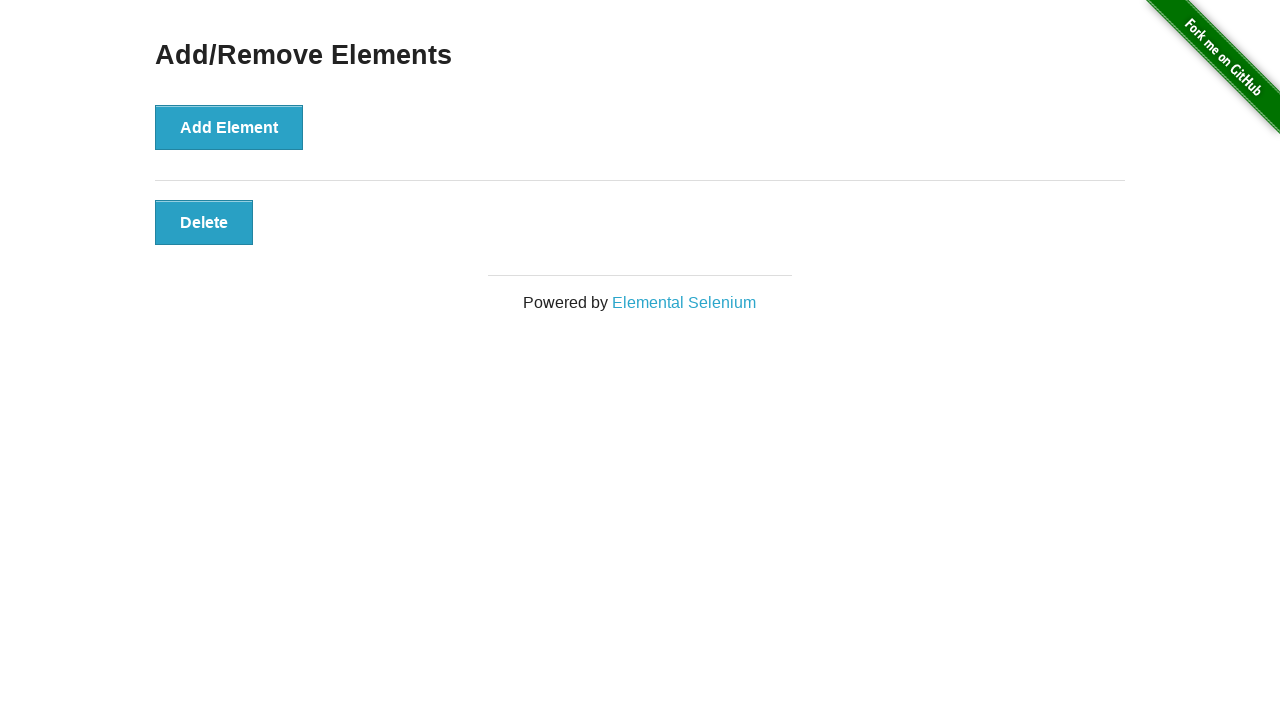

Clicked delete button to remove element 3 at (204, 222) on .added-manually >> nth=0
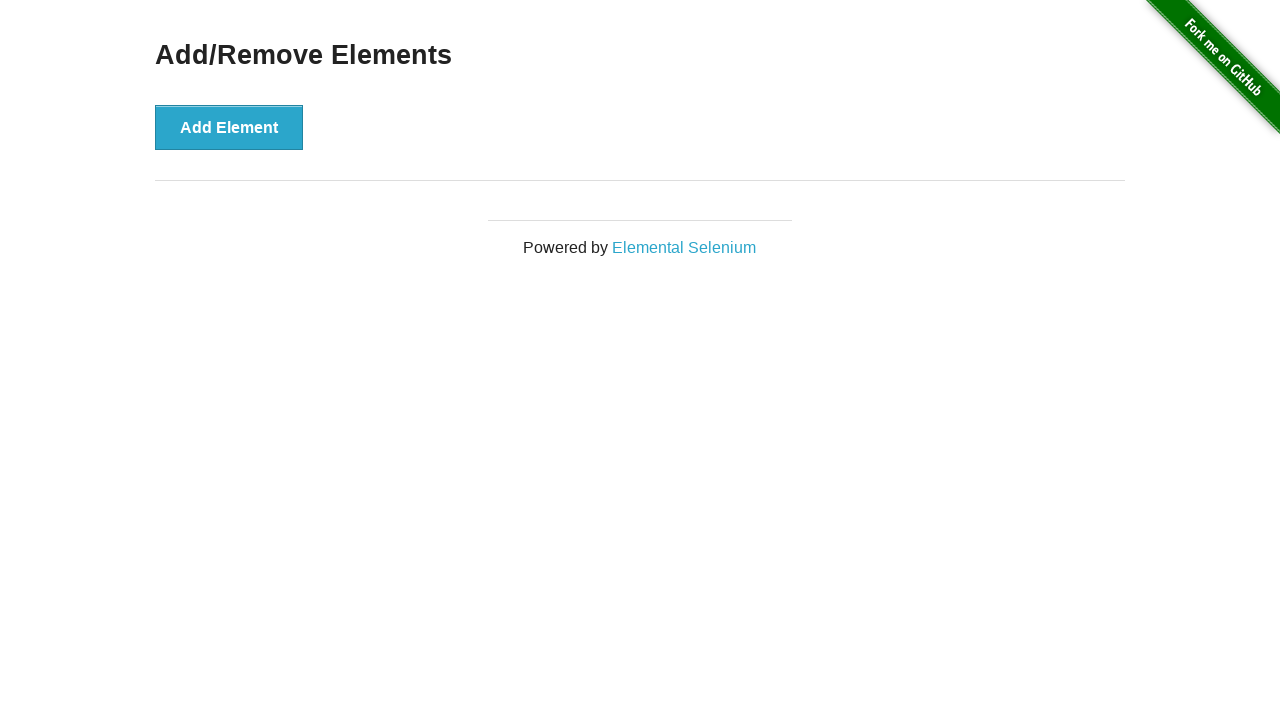

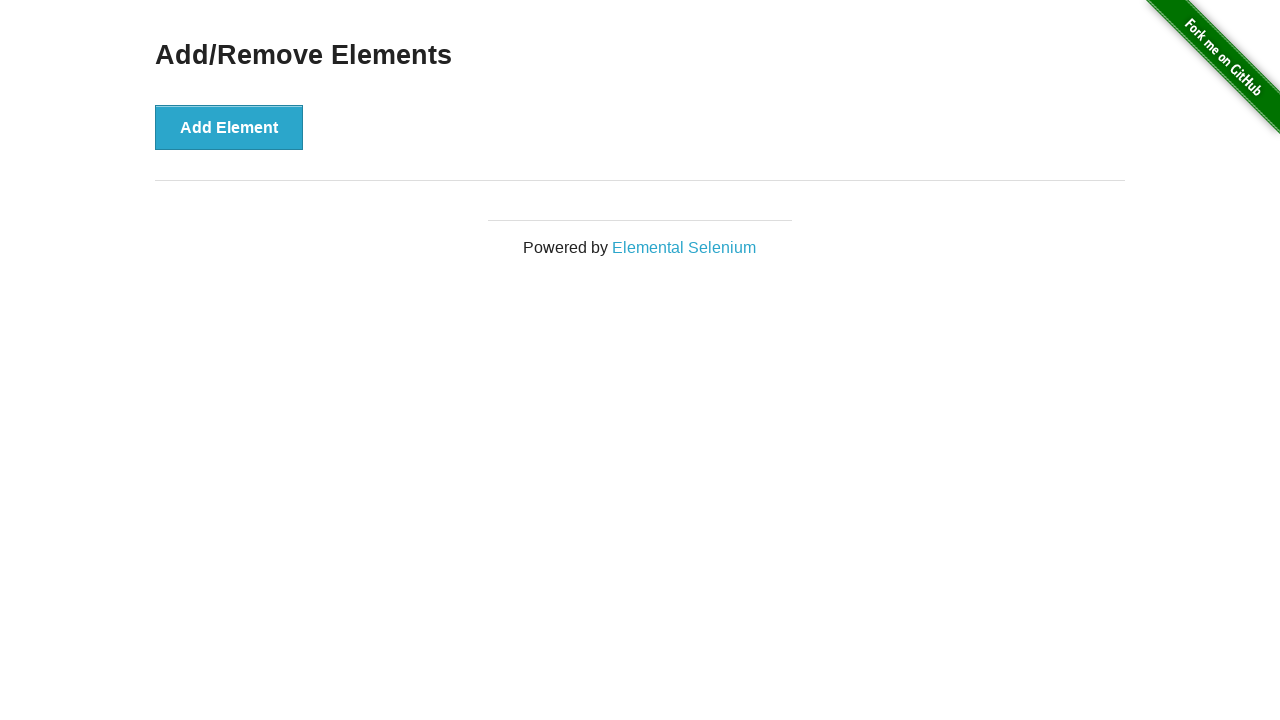